Tests JavaScript confirm box handling by clicking a button that triggers a confirm dialog, capturing its text, and dismissing the alert

Starting URL: https://demoqa.com/alerts

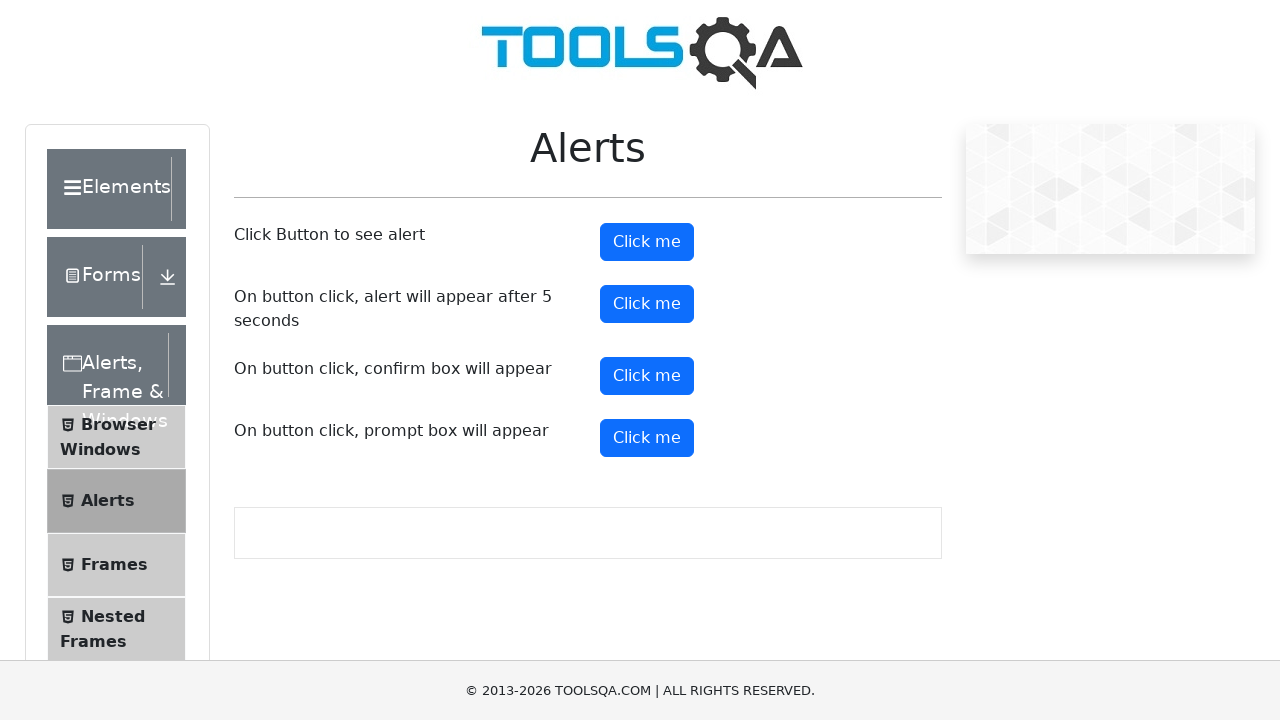

Set up dialog handler to dismiss confirm boxes
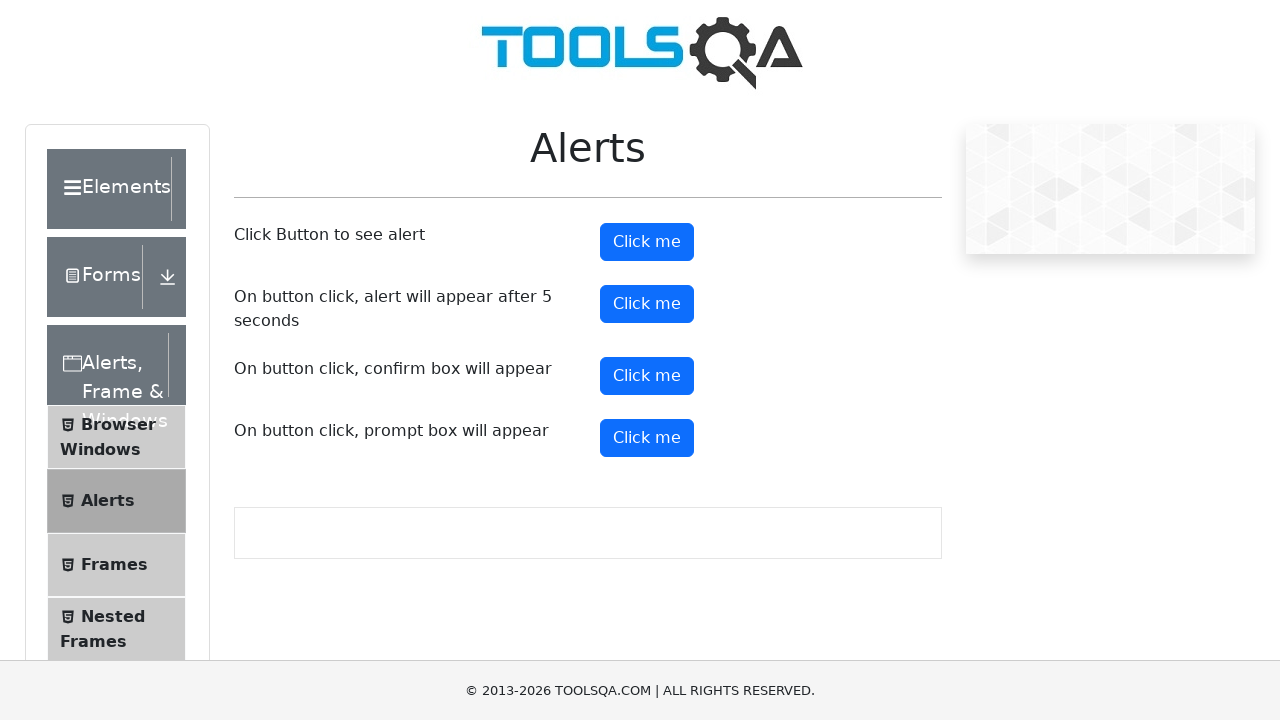

Scrolled down to make confirm button visible
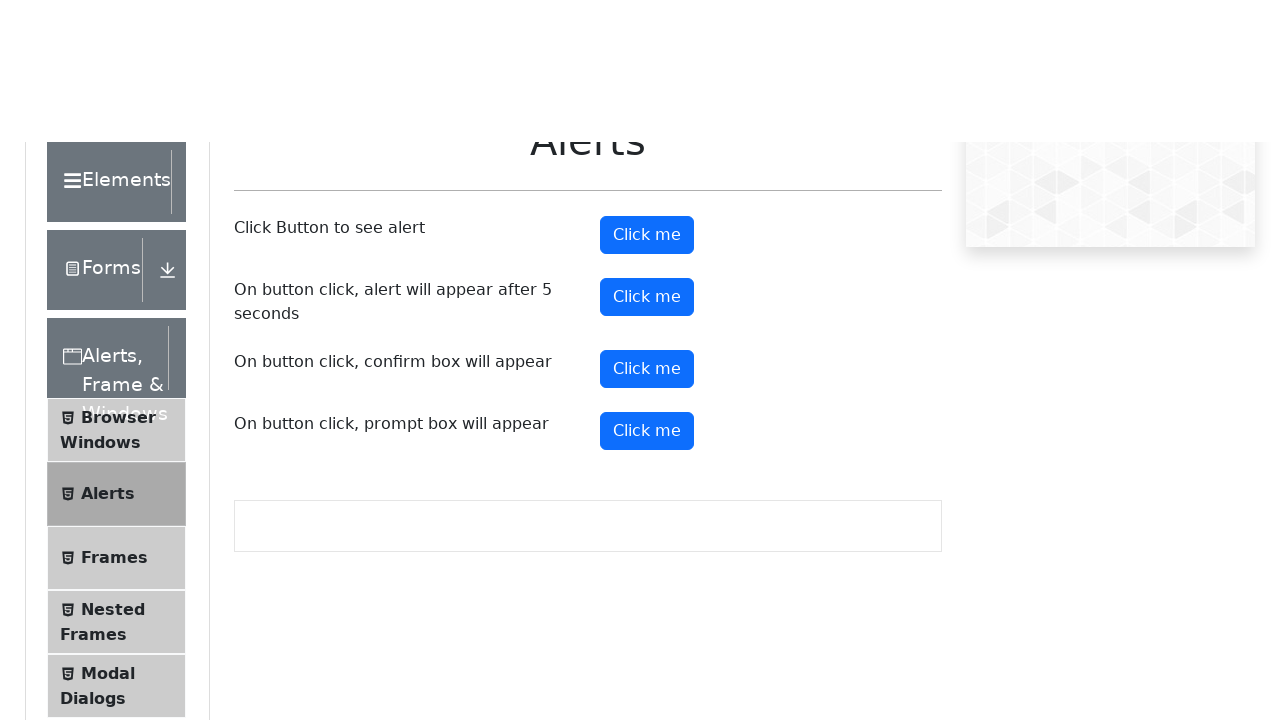

Clicked confirm button to trigger confirm dialog at (647, 19) on #confirmButton
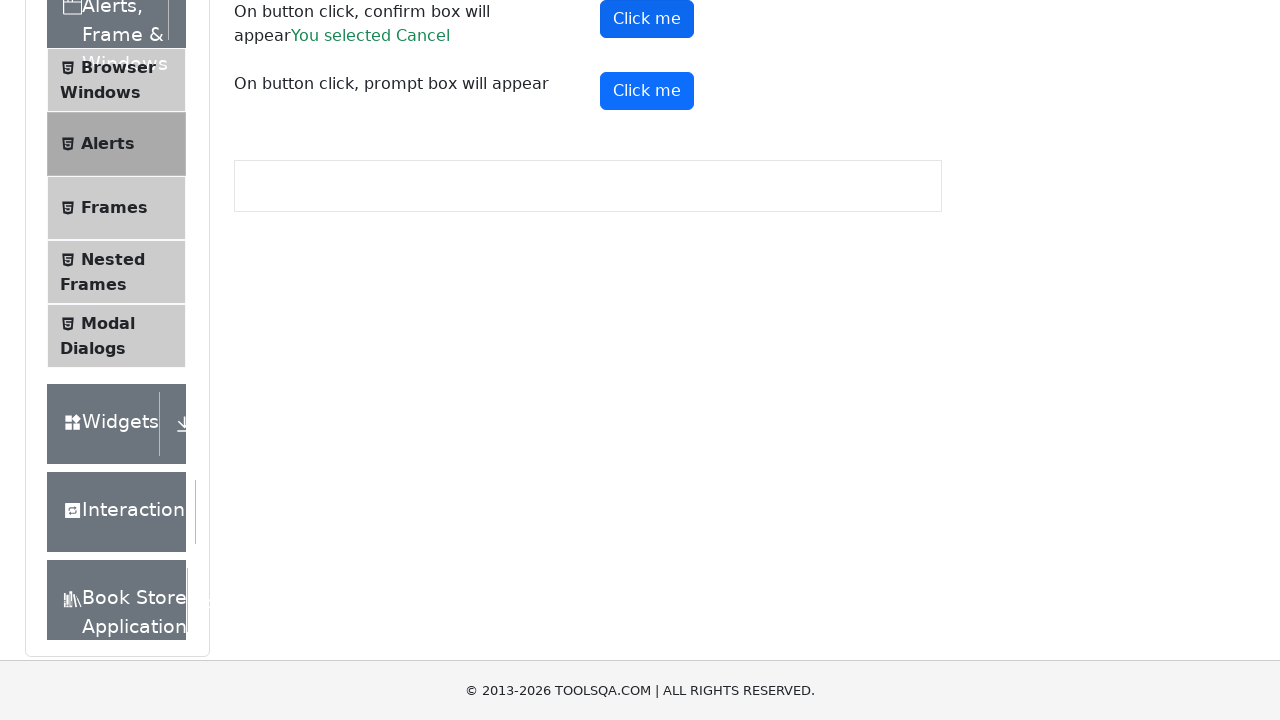

Confirm result text appeared after dismissing dialog
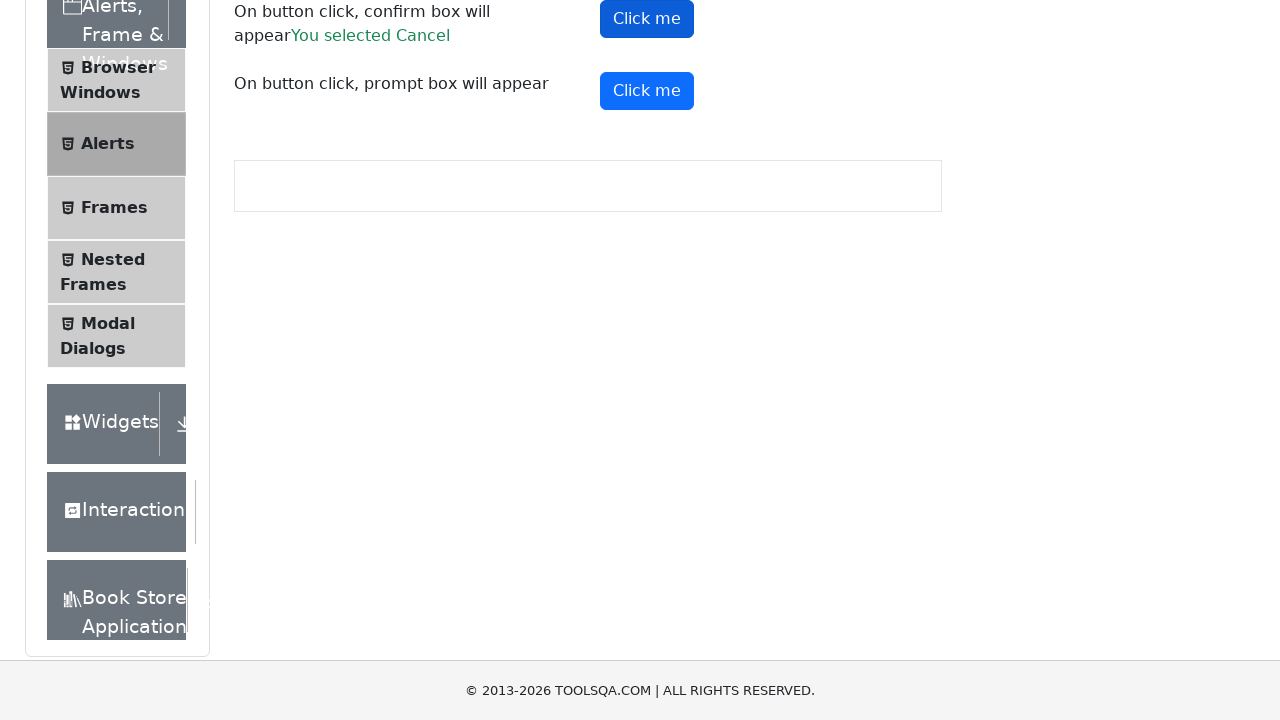

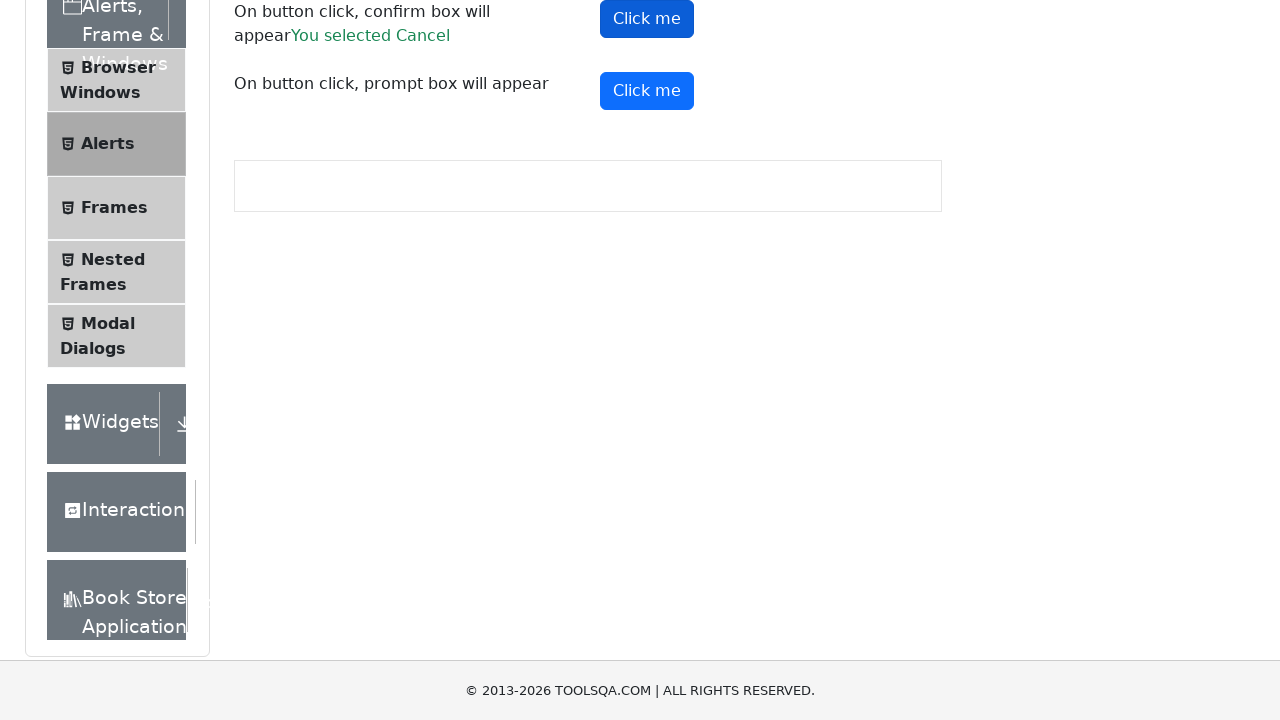